Tests the Radio Button functionality by selecting the Impressive option and verifying the selection message appears

Starting URL: https://demoqa.com/

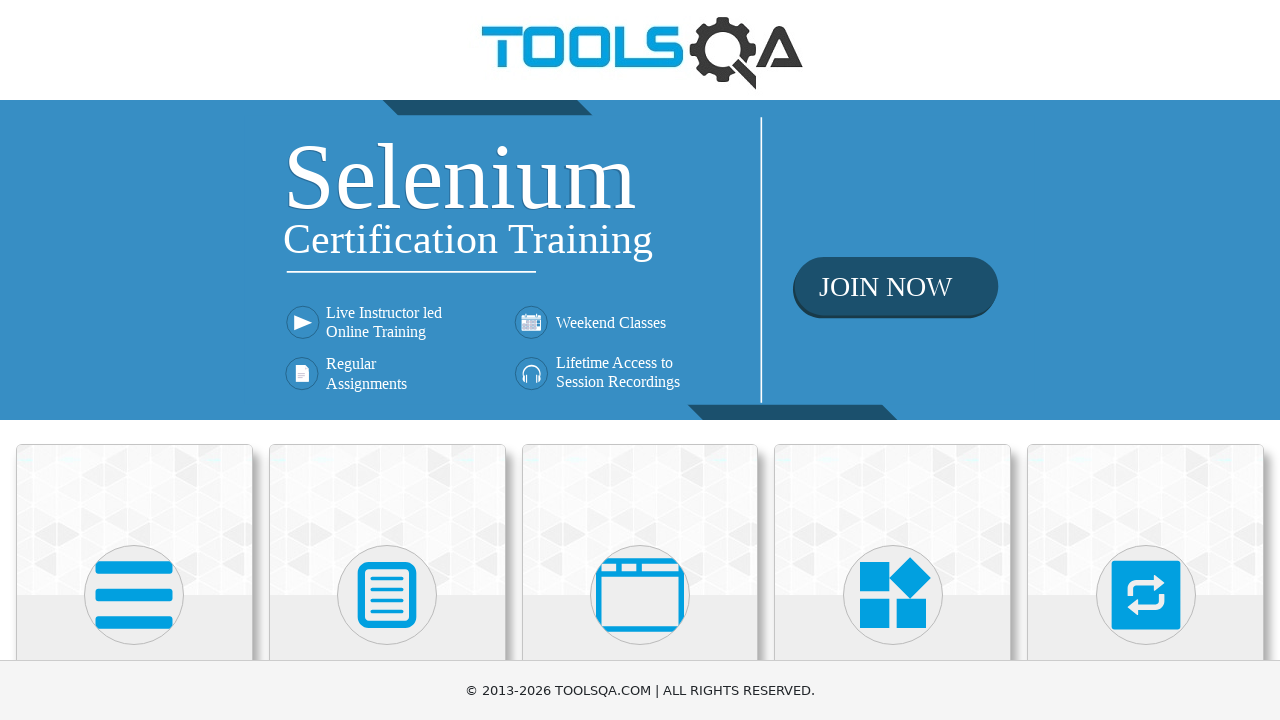

Clicked on Elements section at (134, 360) on text=Elements
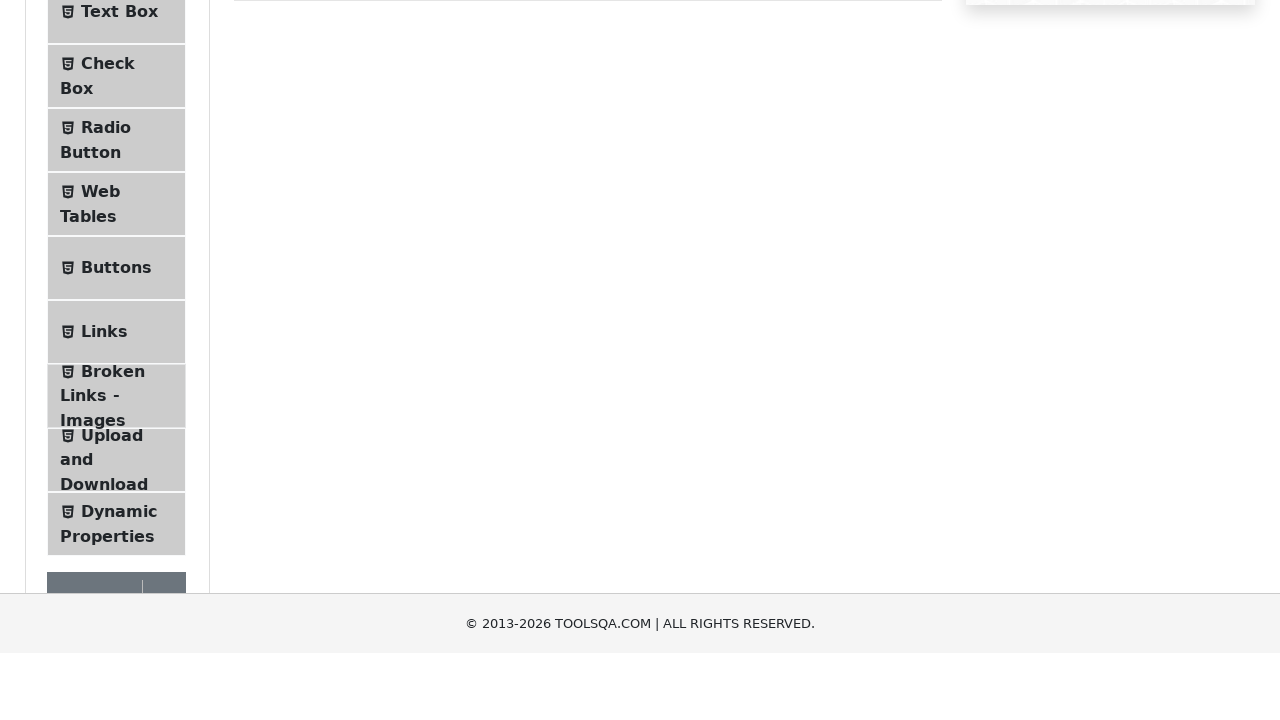

Clicked on Radio Button option at (106, 376) on text=Radio Button
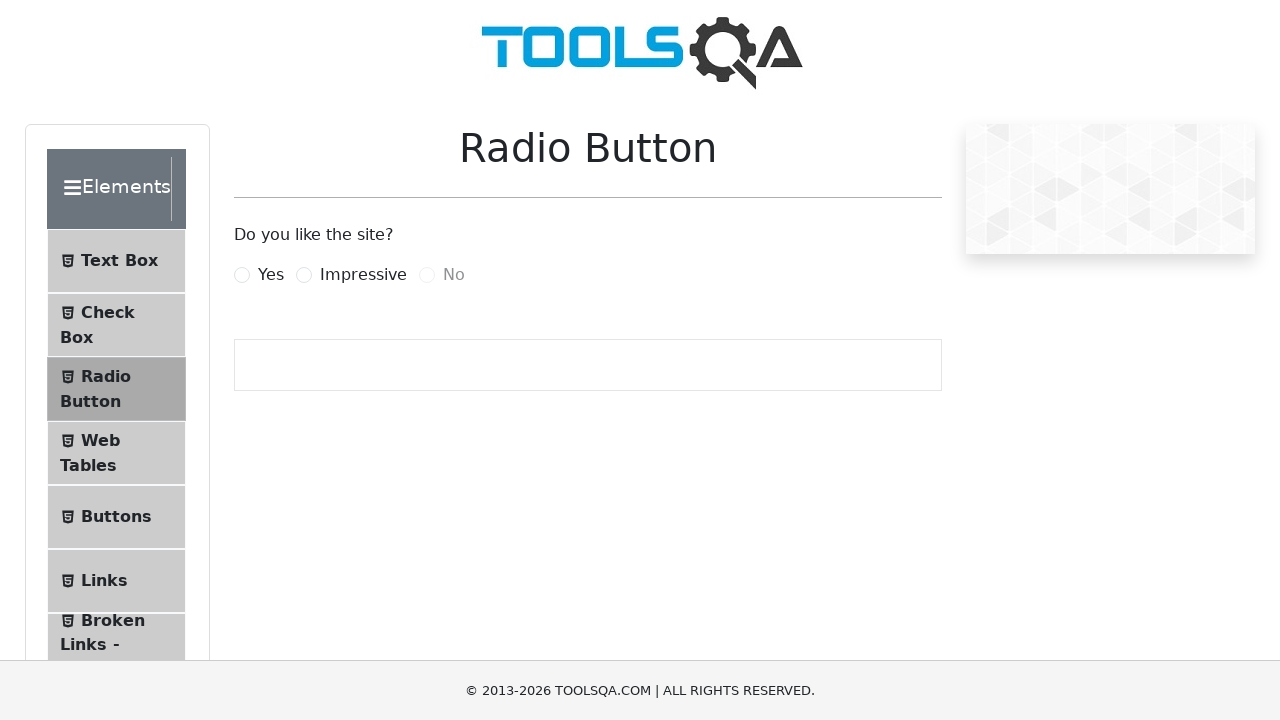

Clicked on Impressive radio button at (363, 275) on internal:text="Impressive"i
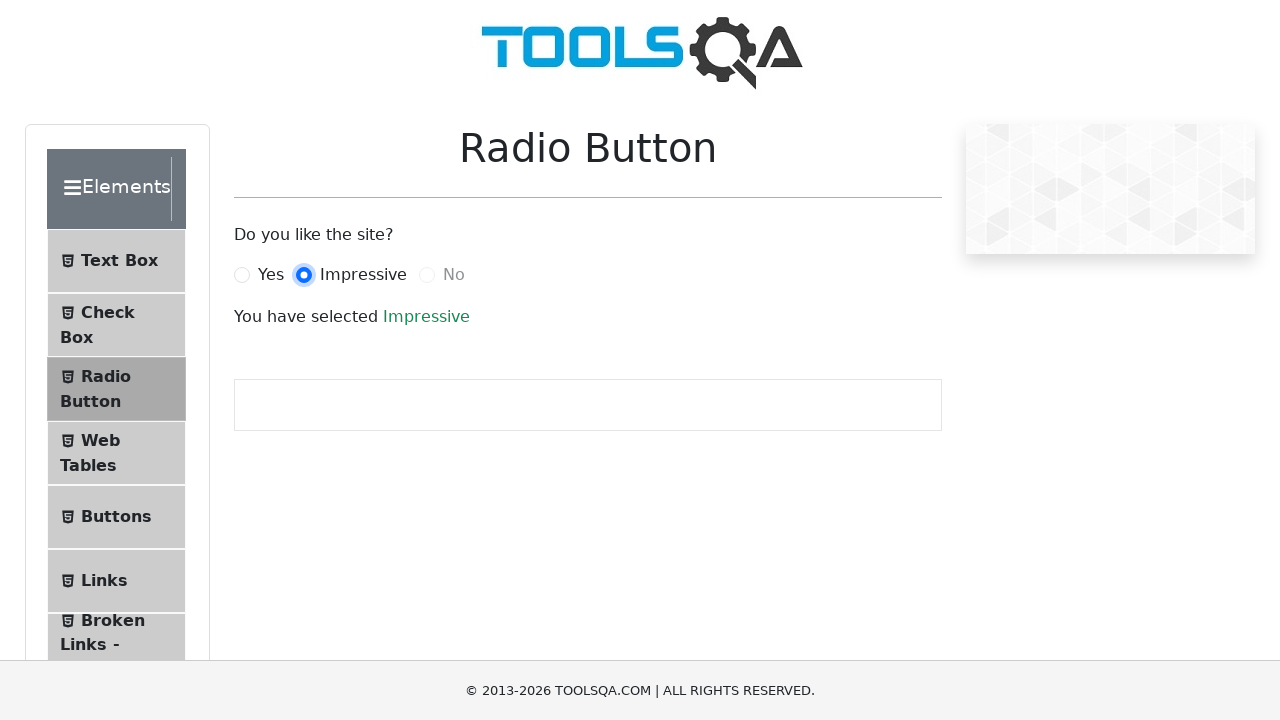

Verified selection message 'You have selected Impressive' is visible
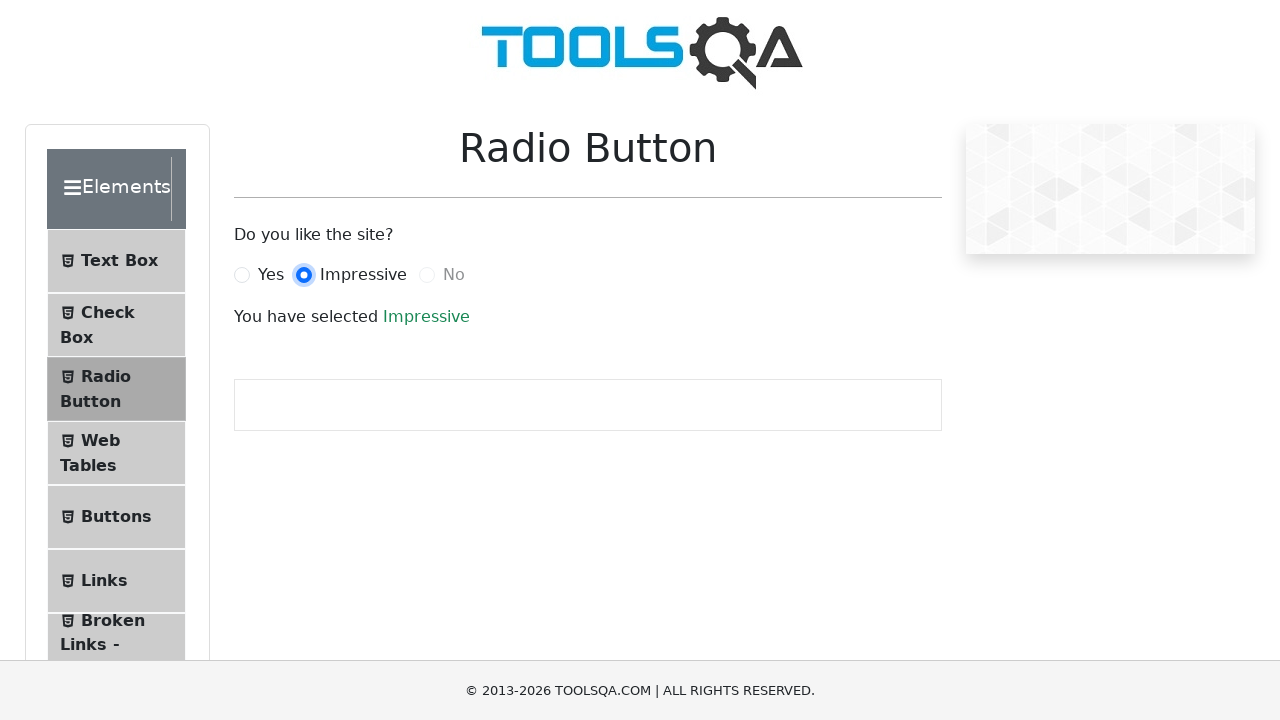

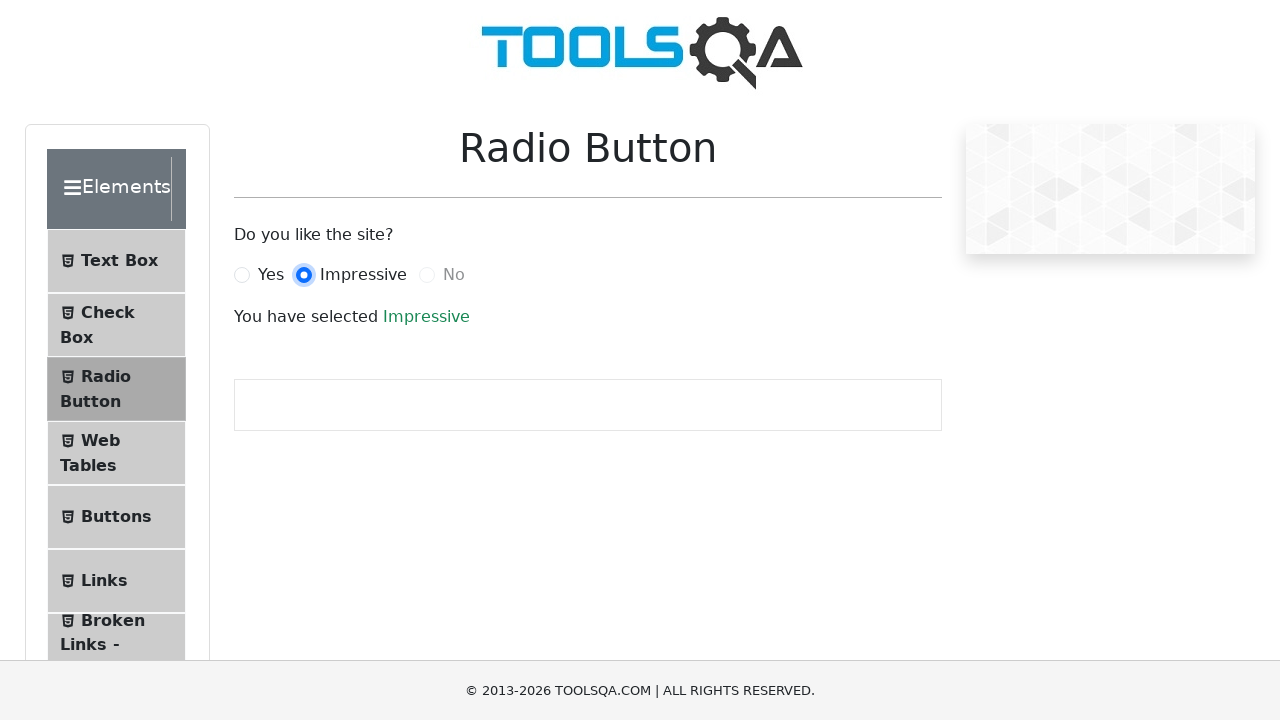